Tests clicking the Home link in the floating menu and verifies the URL changes to include #home anchor

Starting URL: http://the-internet.herokuapp.com/floating_menu

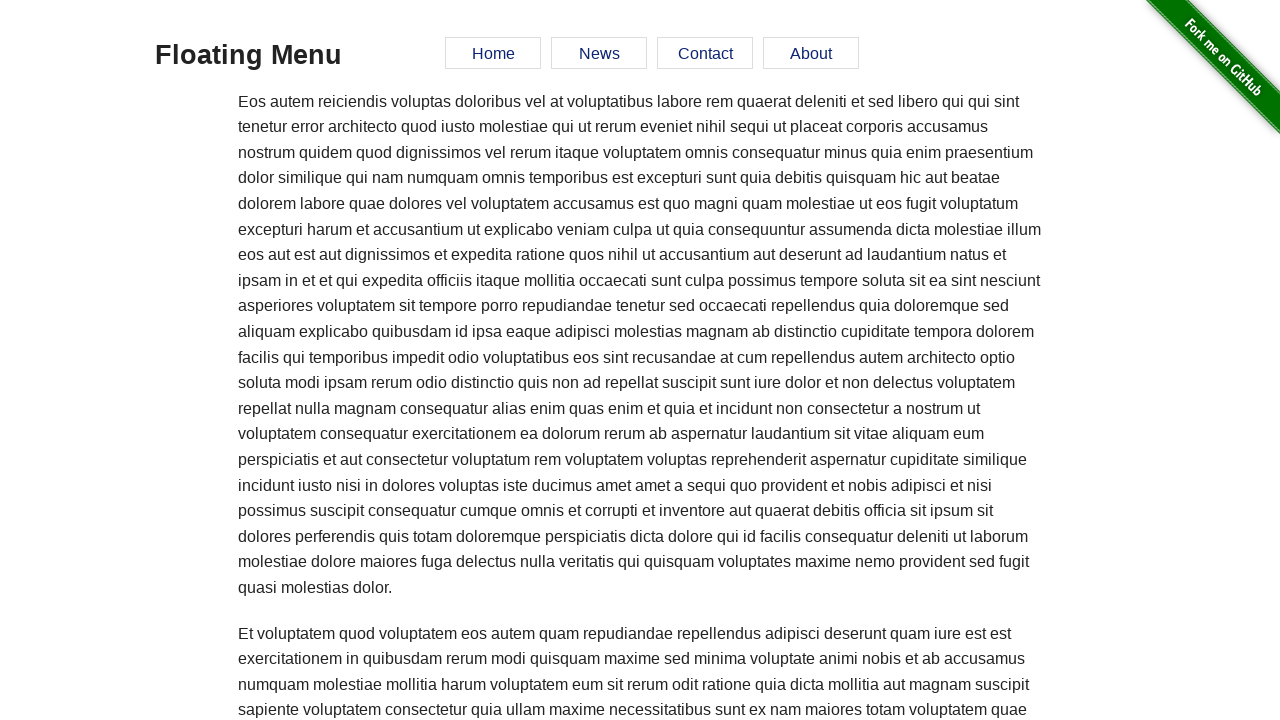

Navigated to floating menu page
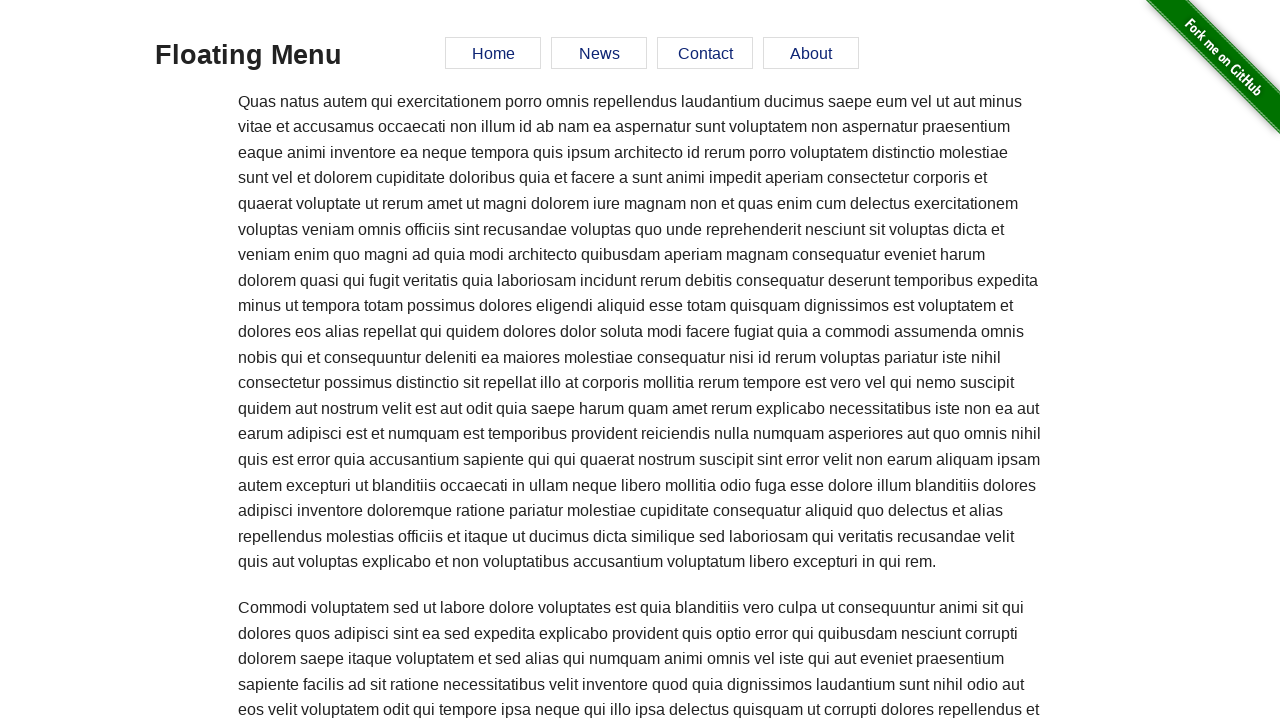

Clicked Home link in floating menu at (493, 53) on #menu a[href='#home']
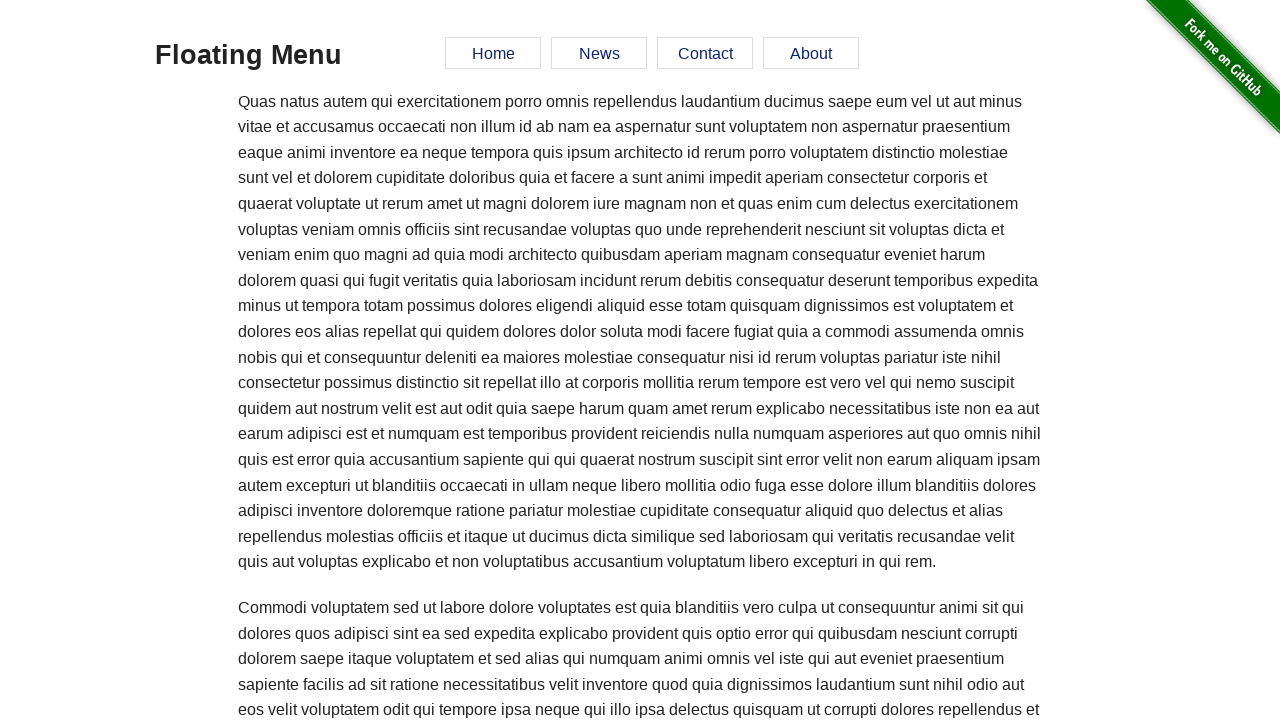

Verified URL changed to include #home anchor
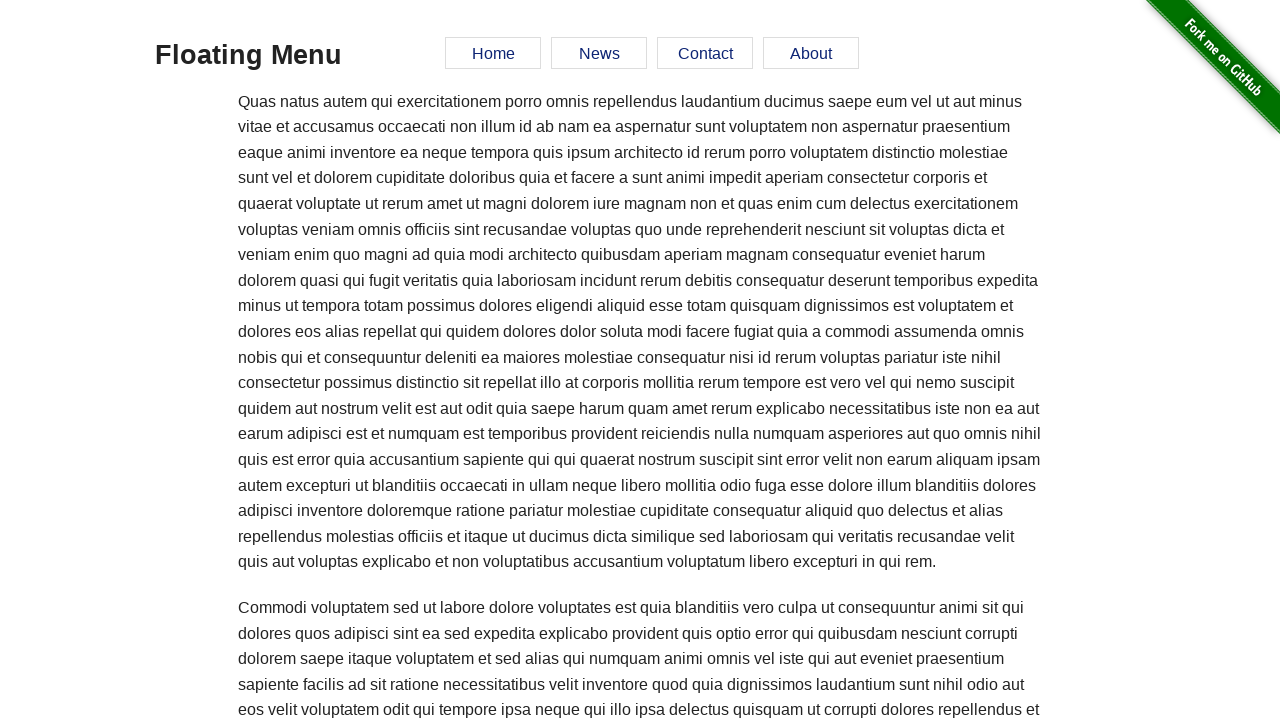

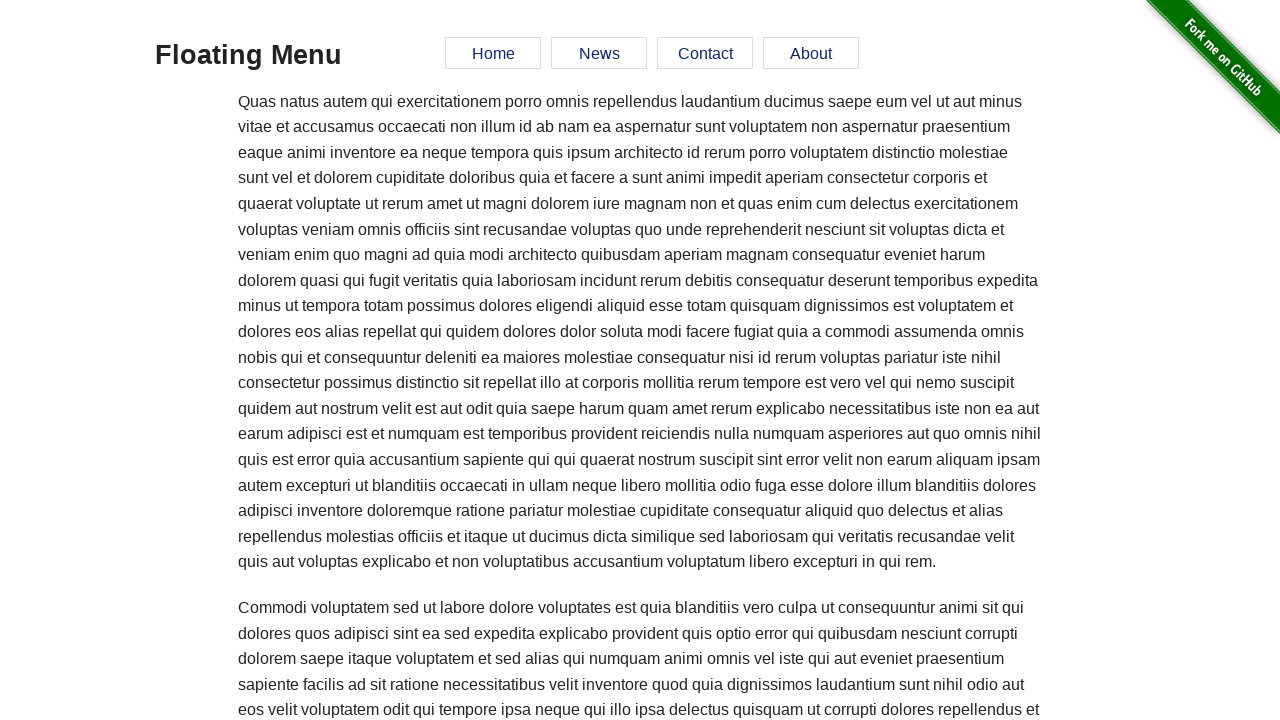